Tests purchasing the first product item by verifying product details, adding to cart, and completing the purchase with customer information

Starting URL: https://www.demoblaze.com/index.html#

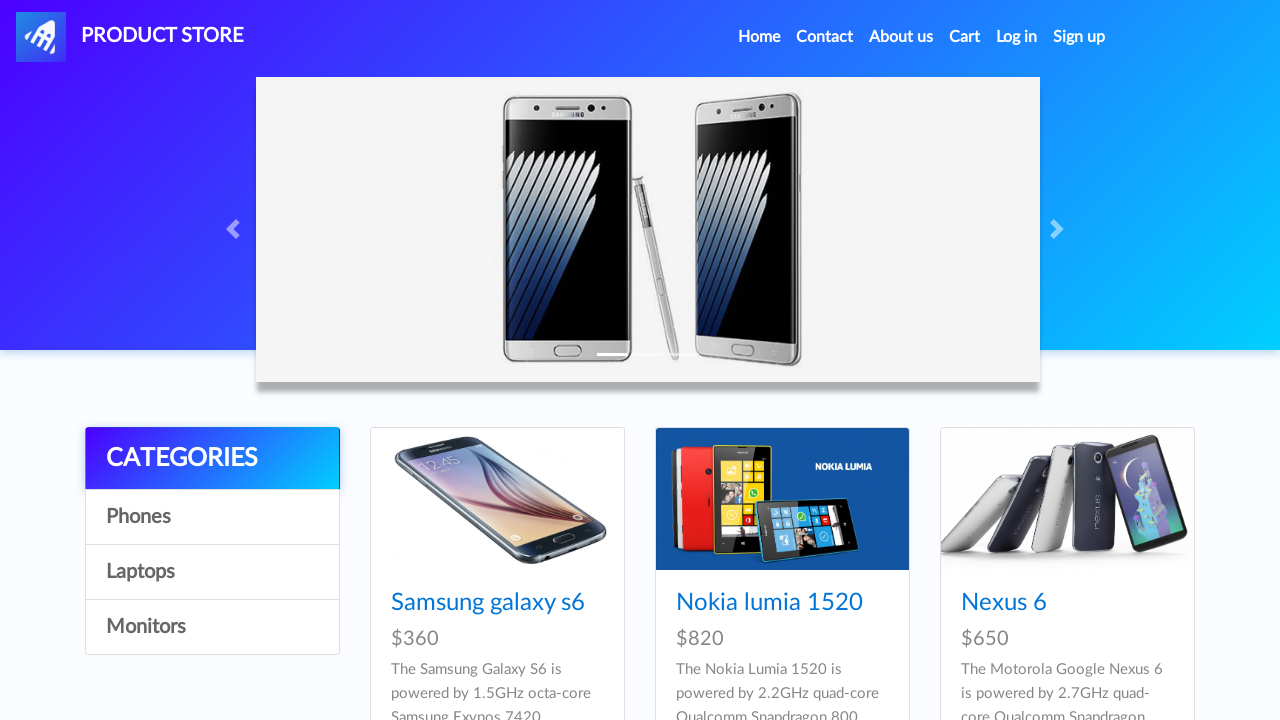

Clicked on the first product item at (497, 499) on div:nth-child(1) > div > a > img
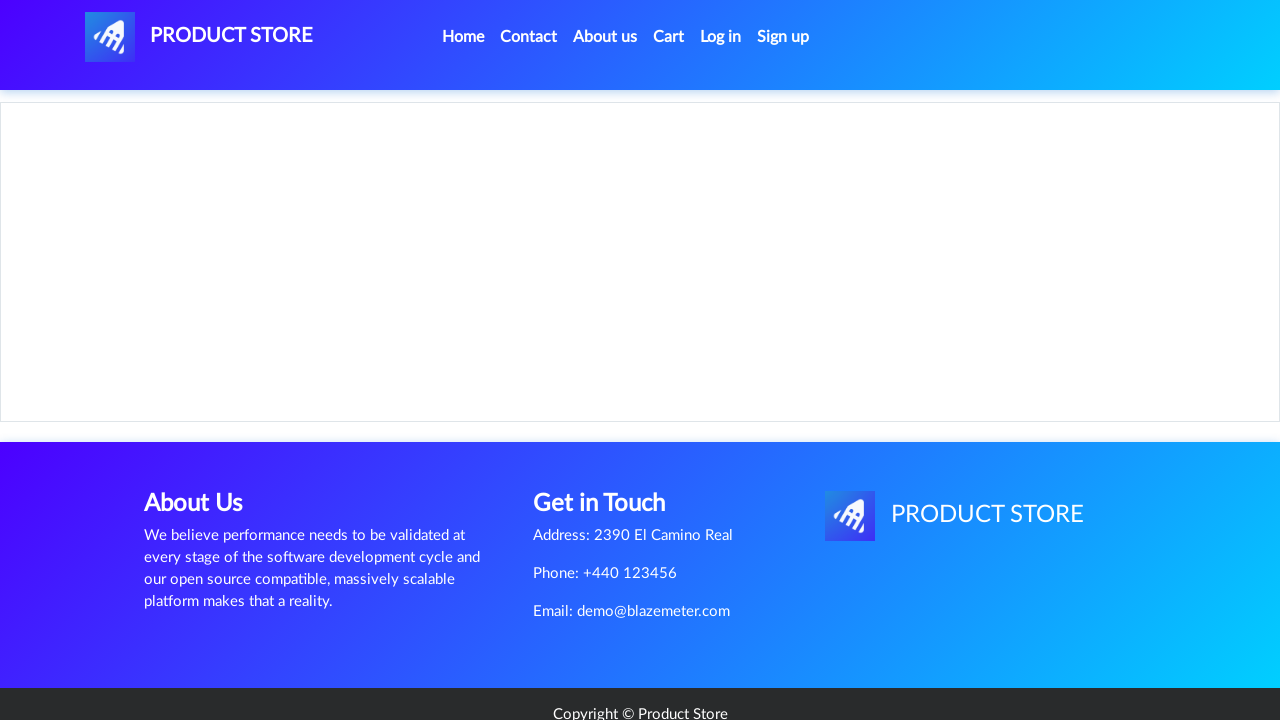

Product page loaded and title is visible
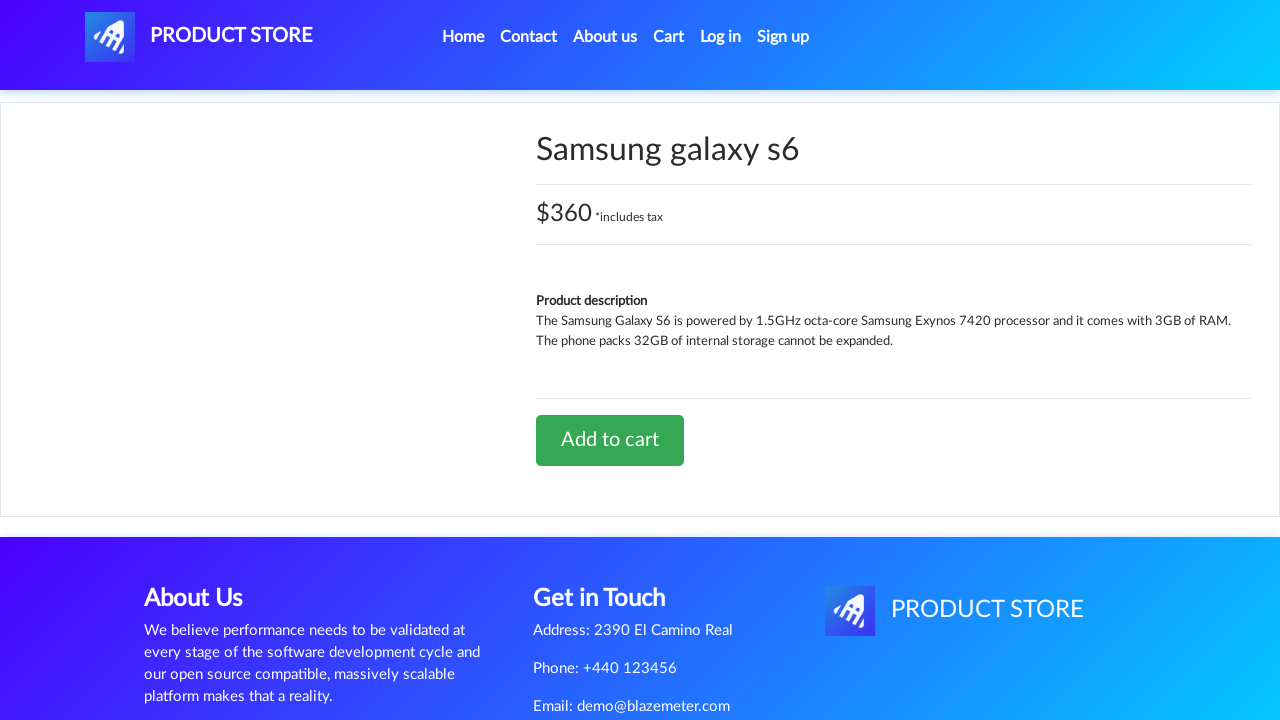

Clicked 'Add to Cart' button at (610, 440) on a.btn.btn-success.btn-lg
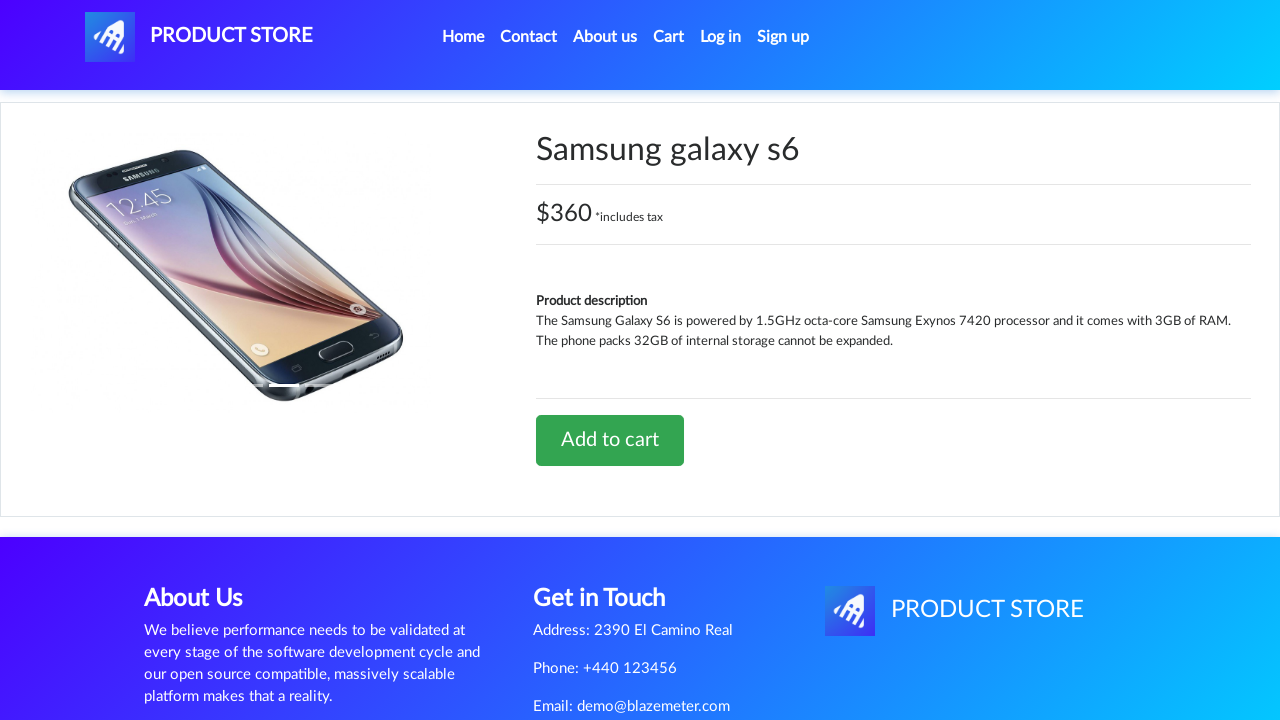

Set up dialog handler to accept alerts
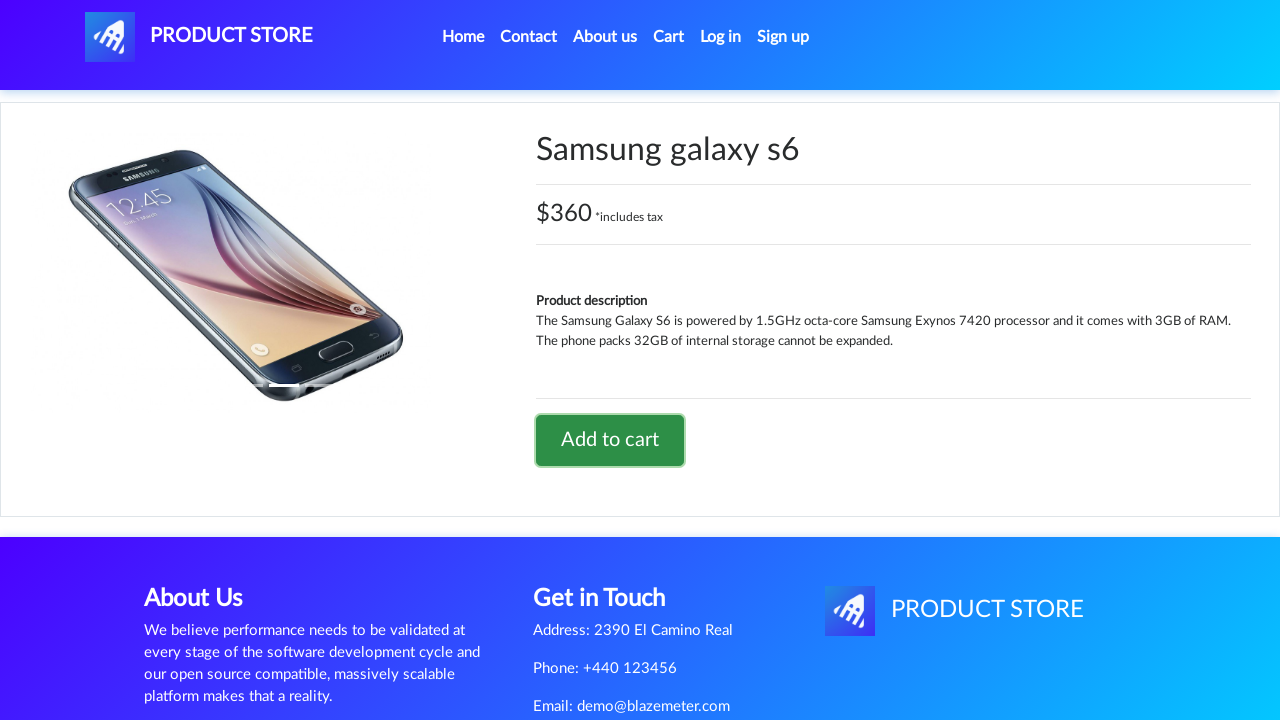

Navigated to shopping cart at (669, 37) on a#cartur
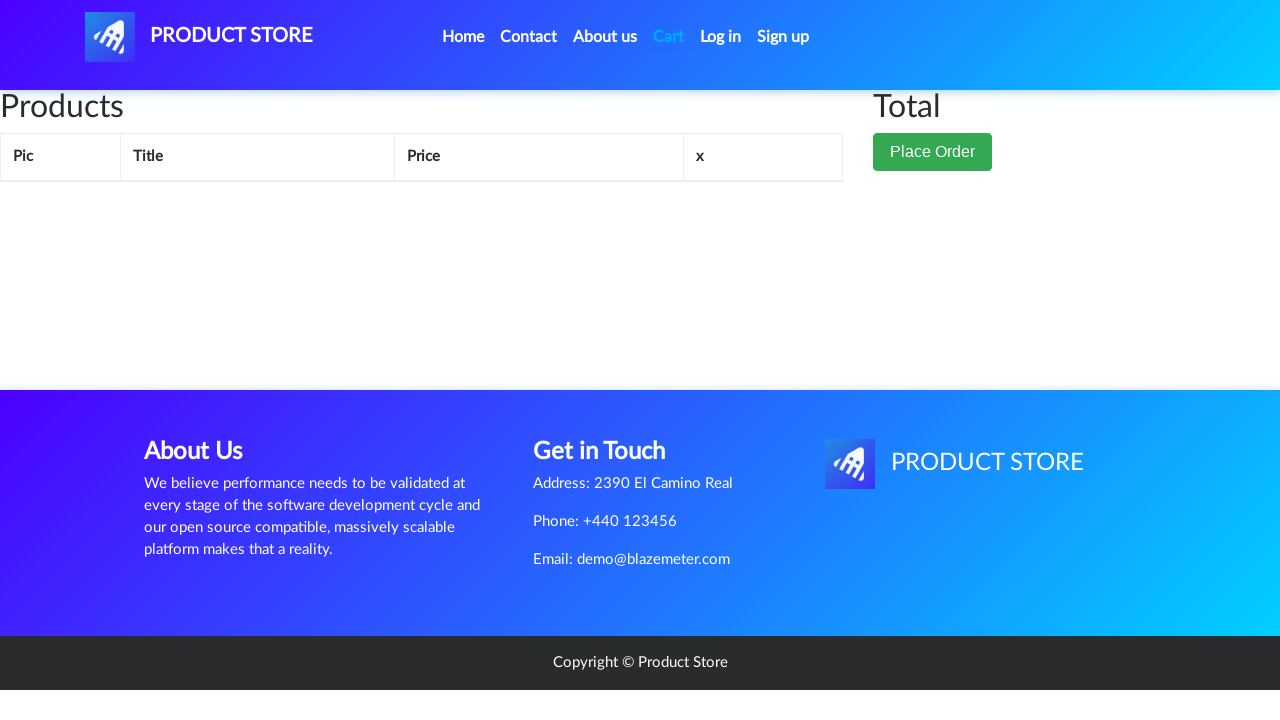

Clicked 'Place Order' button at (933, 152) on button.btn.btn-success
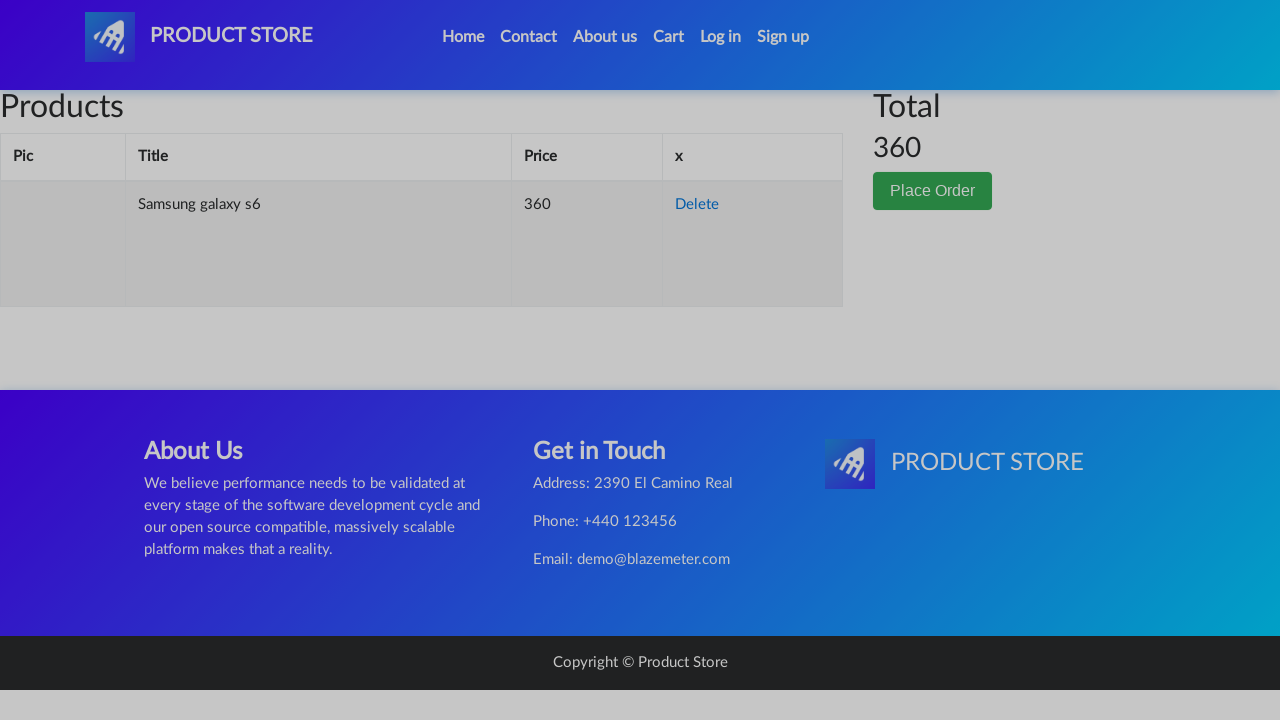

Entered customer name 'Katarina Krunovic' on #name
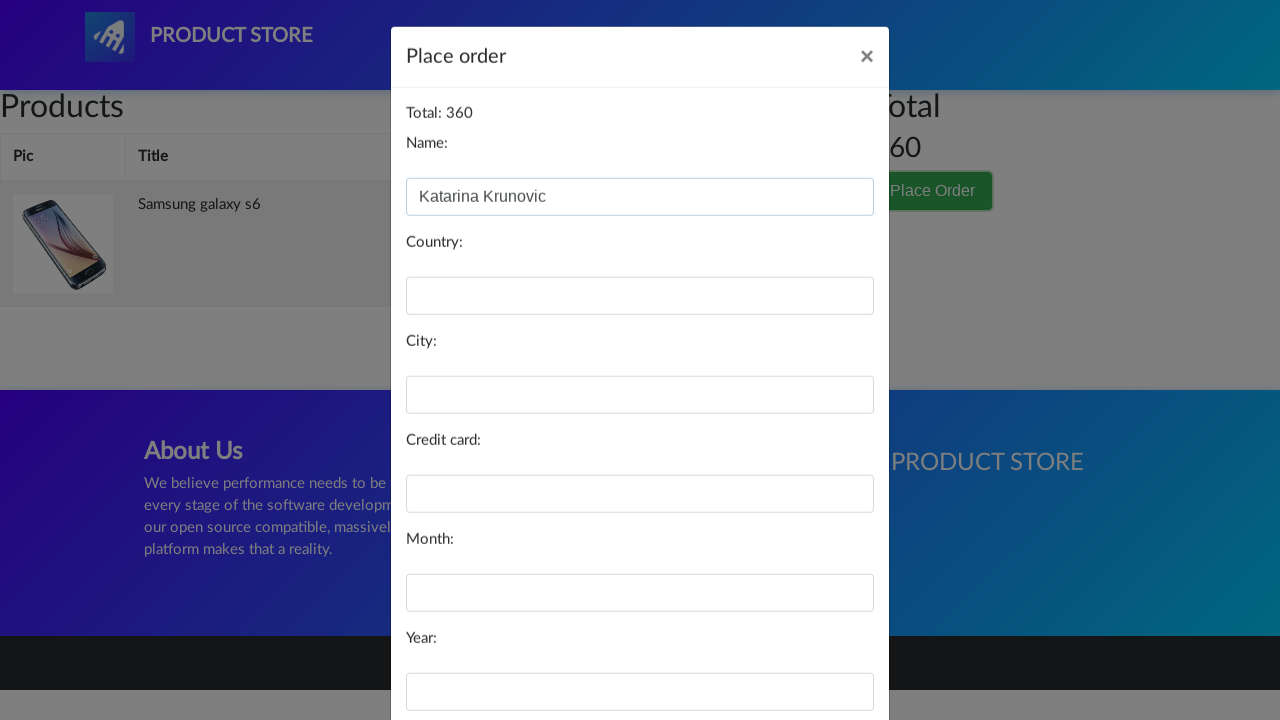

Entered credit card number '4930943050239203' on #card
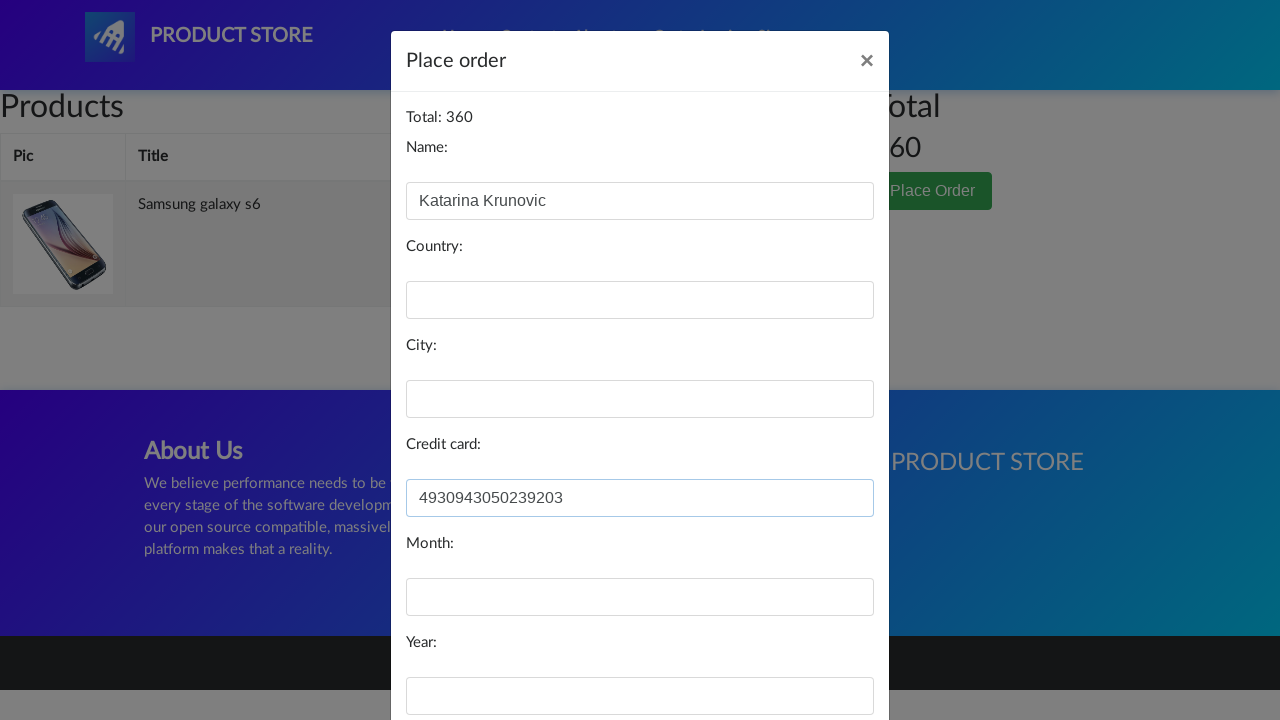

Clicked 'Purchase Order' button to complete the transaction at (823, 655) on button[onclick='purchaseOrder()']
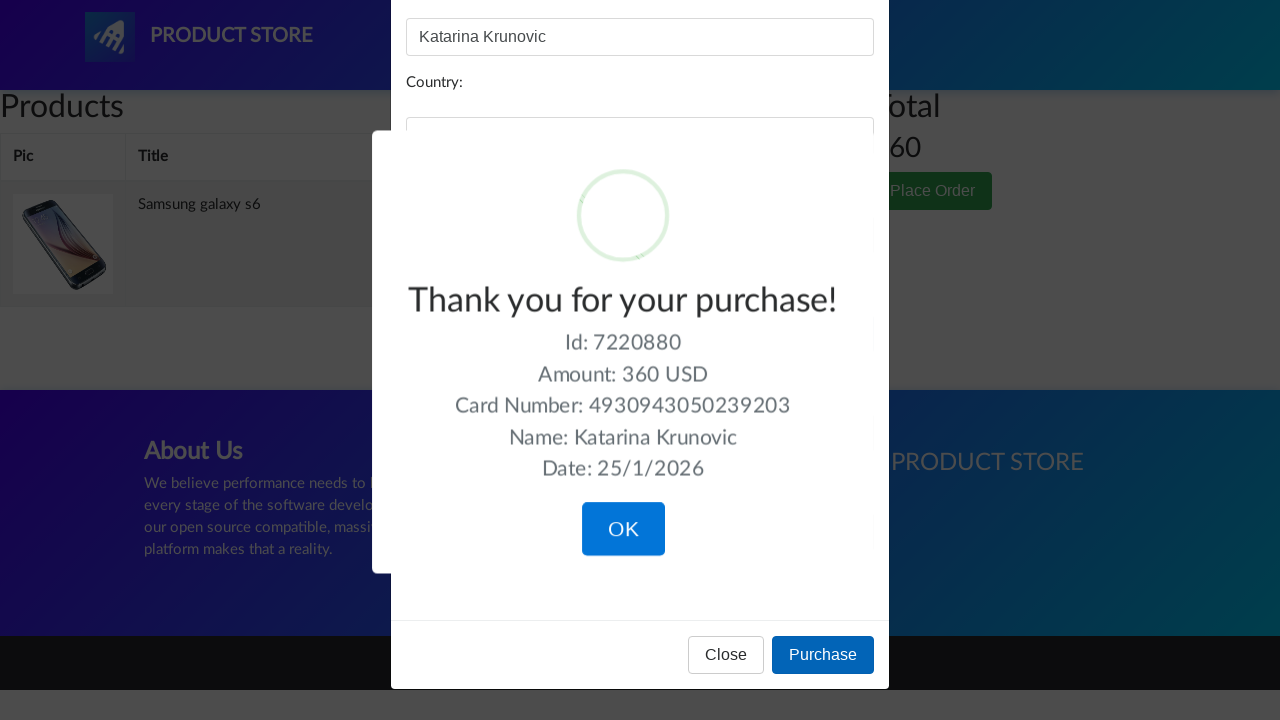

Purchase confirmation alert appeared
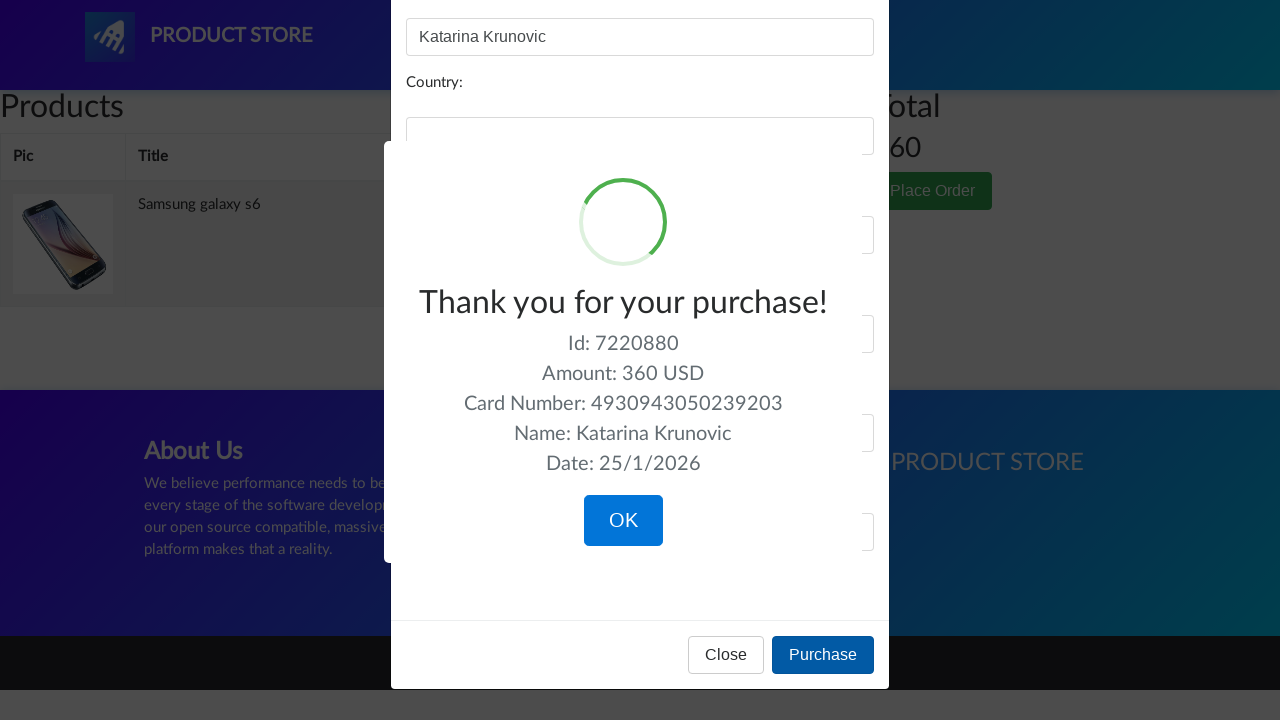

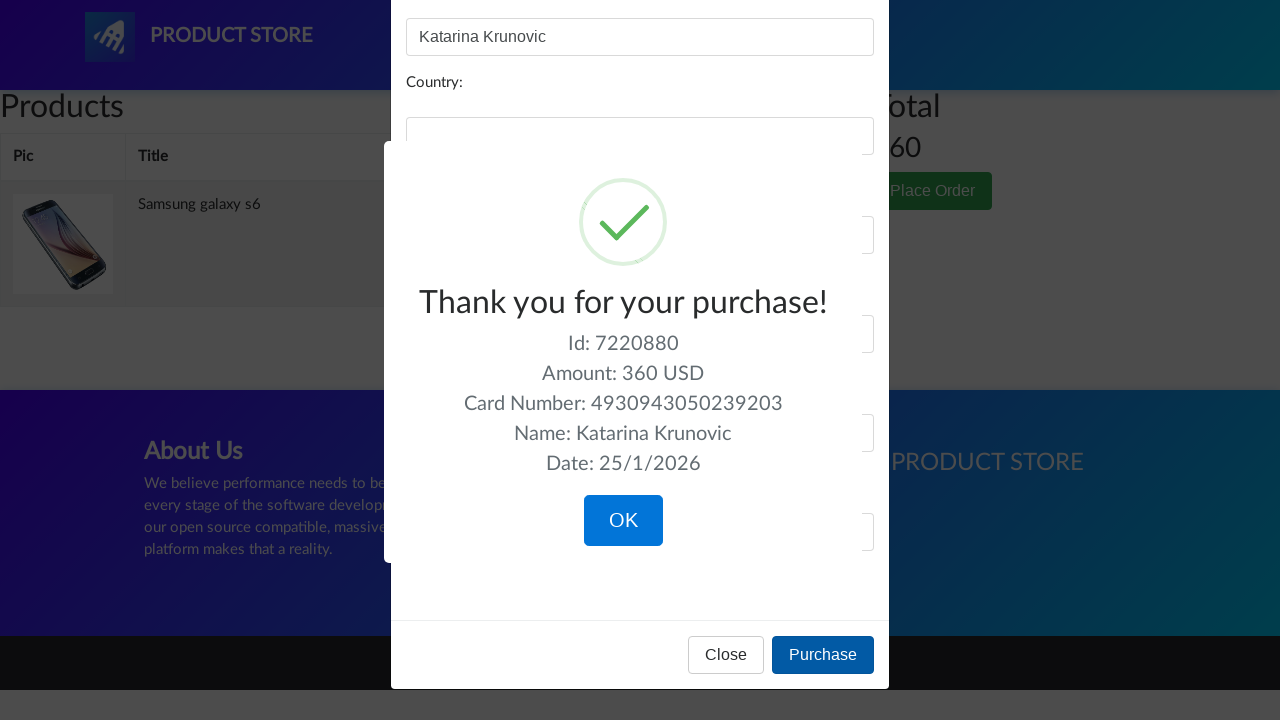